Tests a slow calculator application by clicking buttons to perform addition (1+2) and waiting for the result to appear

Starting URL: https://bonigarcia.dev/selenium-webdriver-java/slow-calculator.html

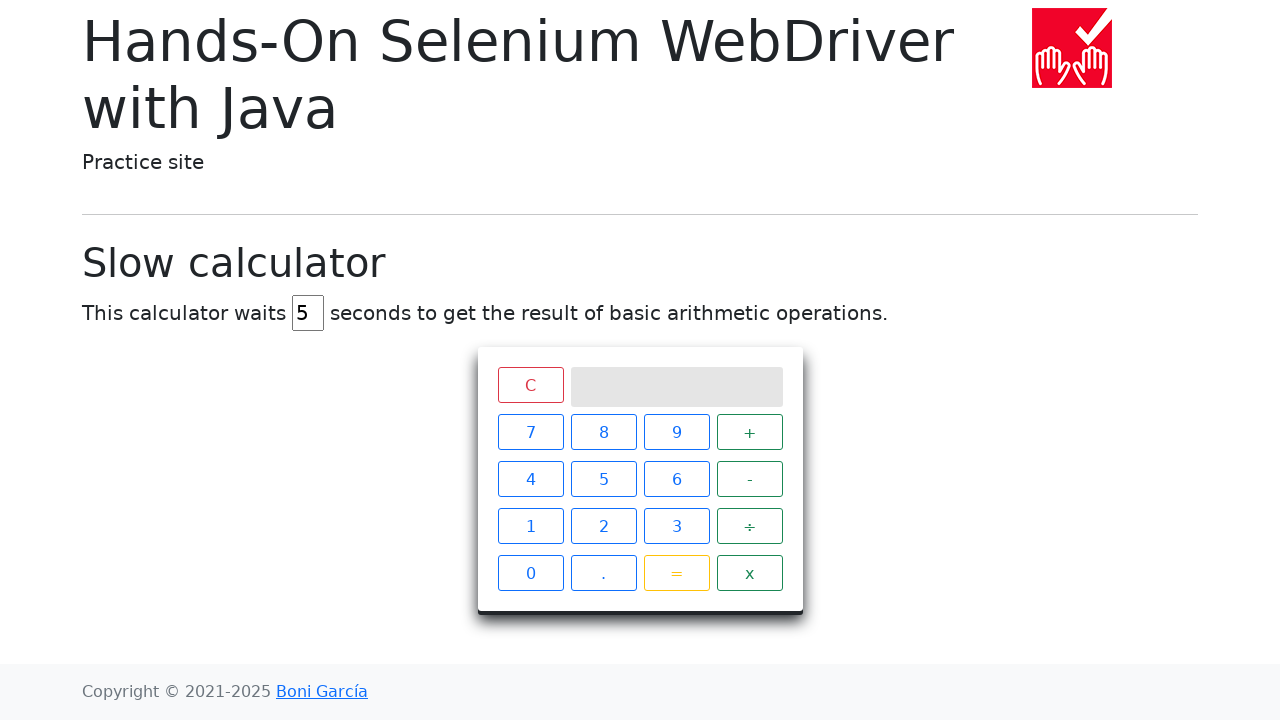

Navigated to slow calculator application
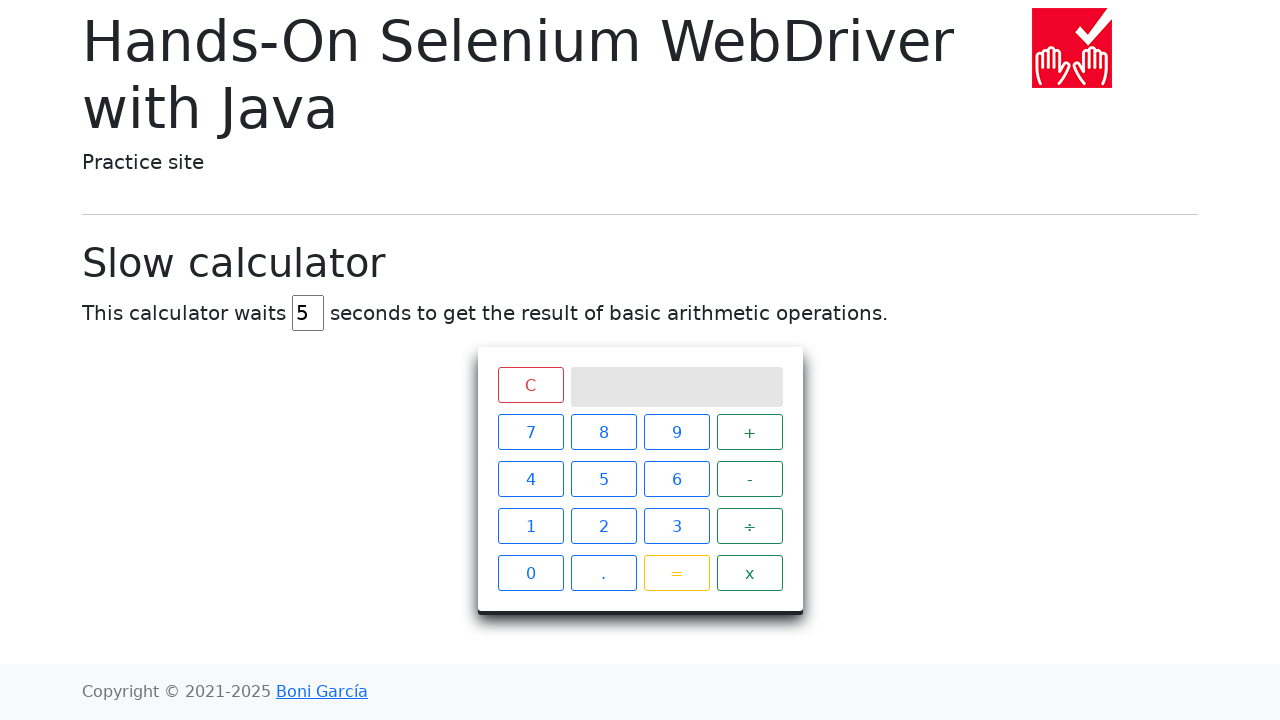

Clicked number 1 at (530, 526) on xpath=//span[text()='1']
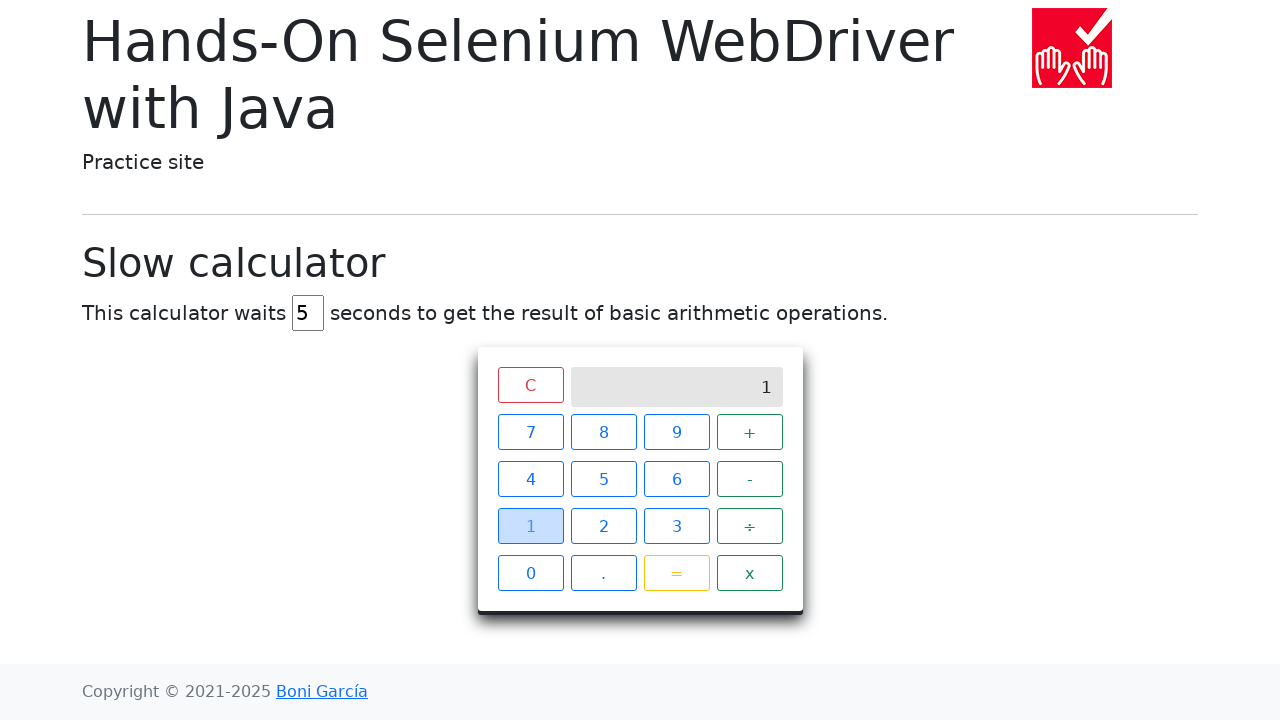

Clicked plus operator at (750, 432) on xpath=//span[text()='+']
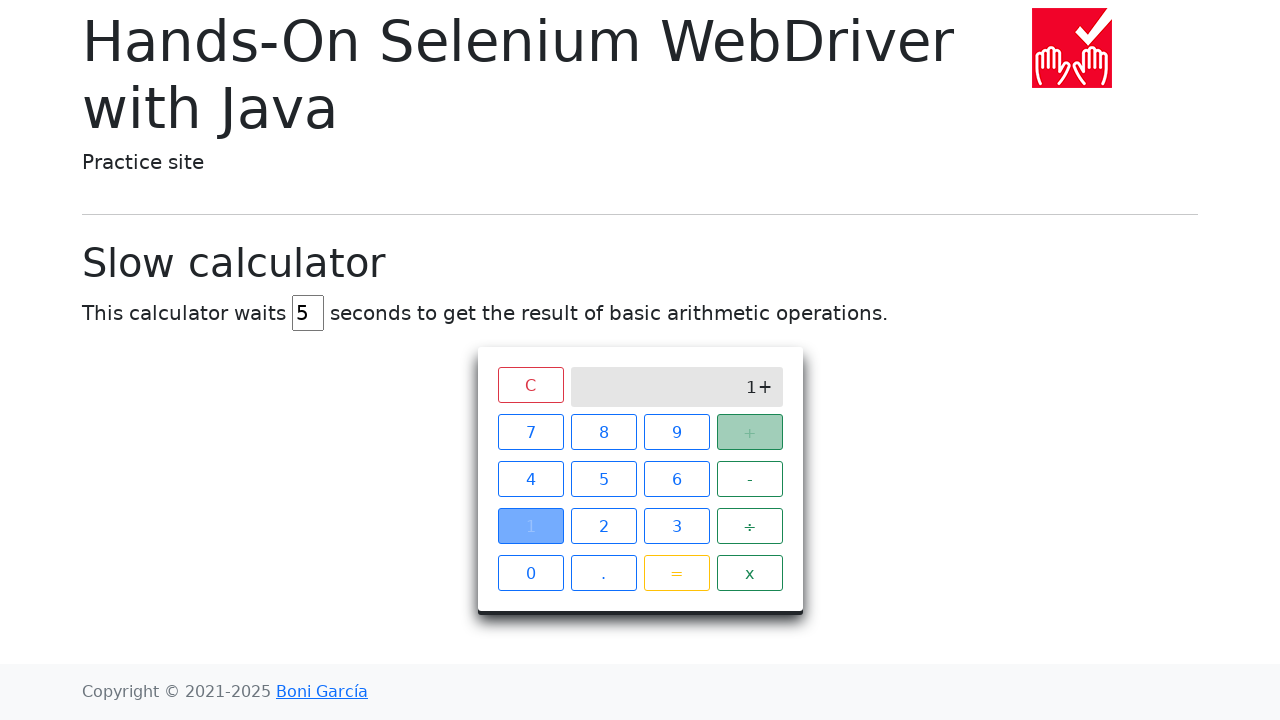

Clicked number 2 at (604, 526) on xpath=//span[text()='2']
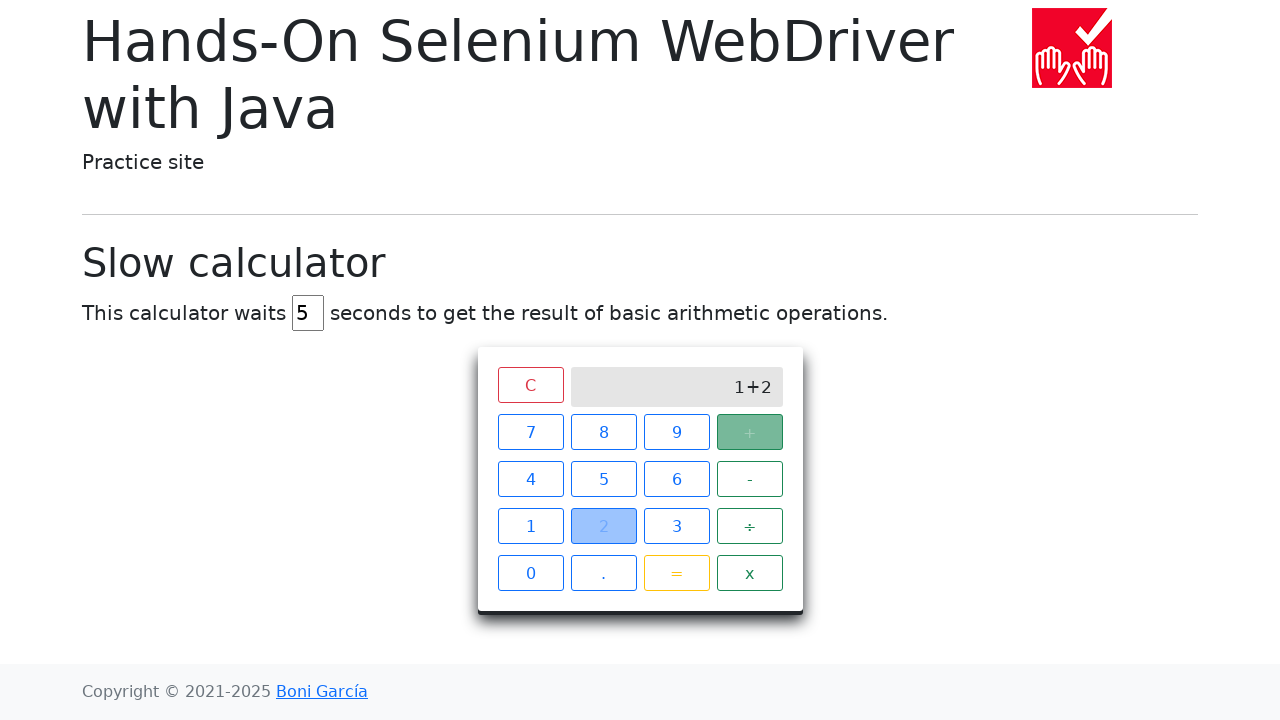

Clicked equals button to perform calculation at (676, 573) on xpath=//span[text()='=']
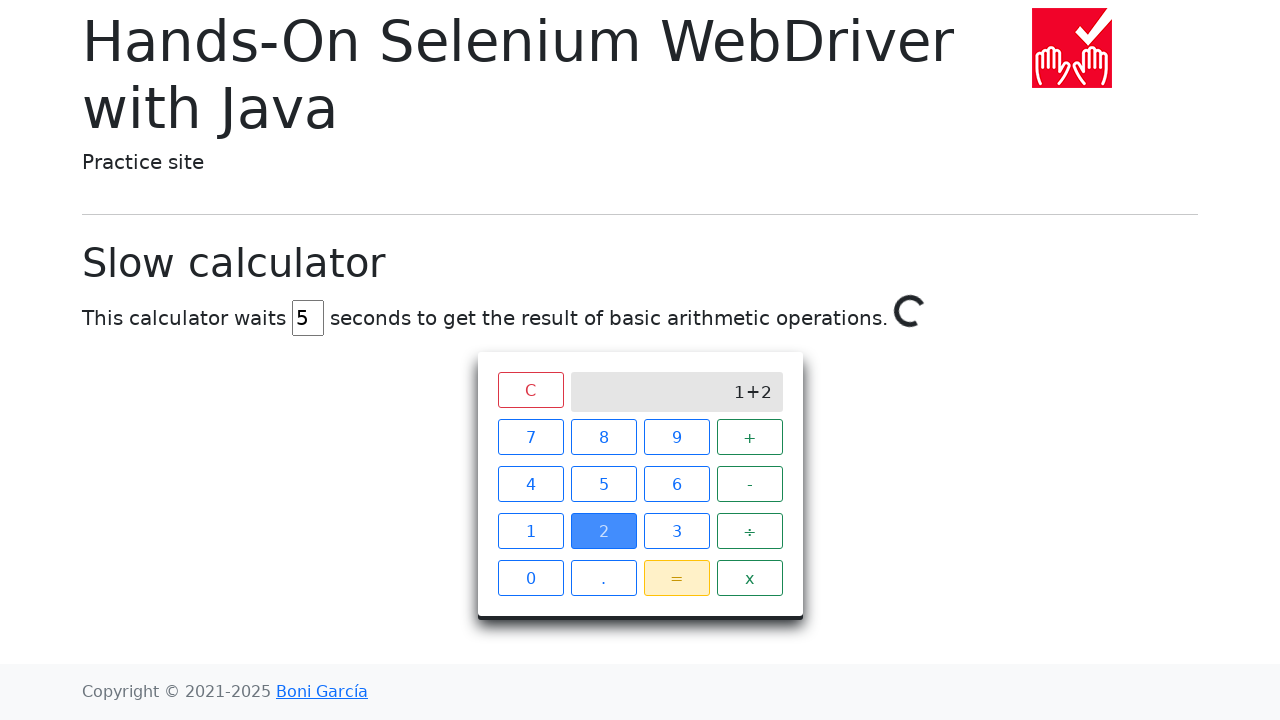

Waited for calculation spinner to disappear
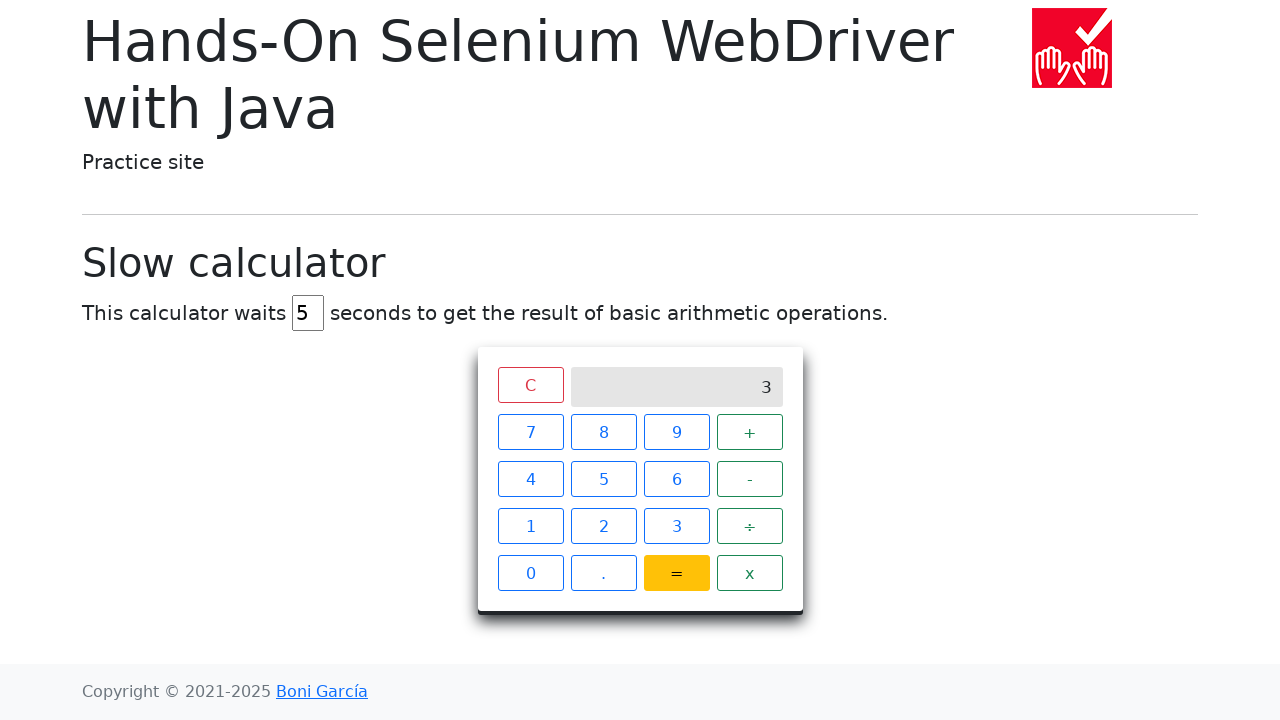

Retrieved calculation result: 3
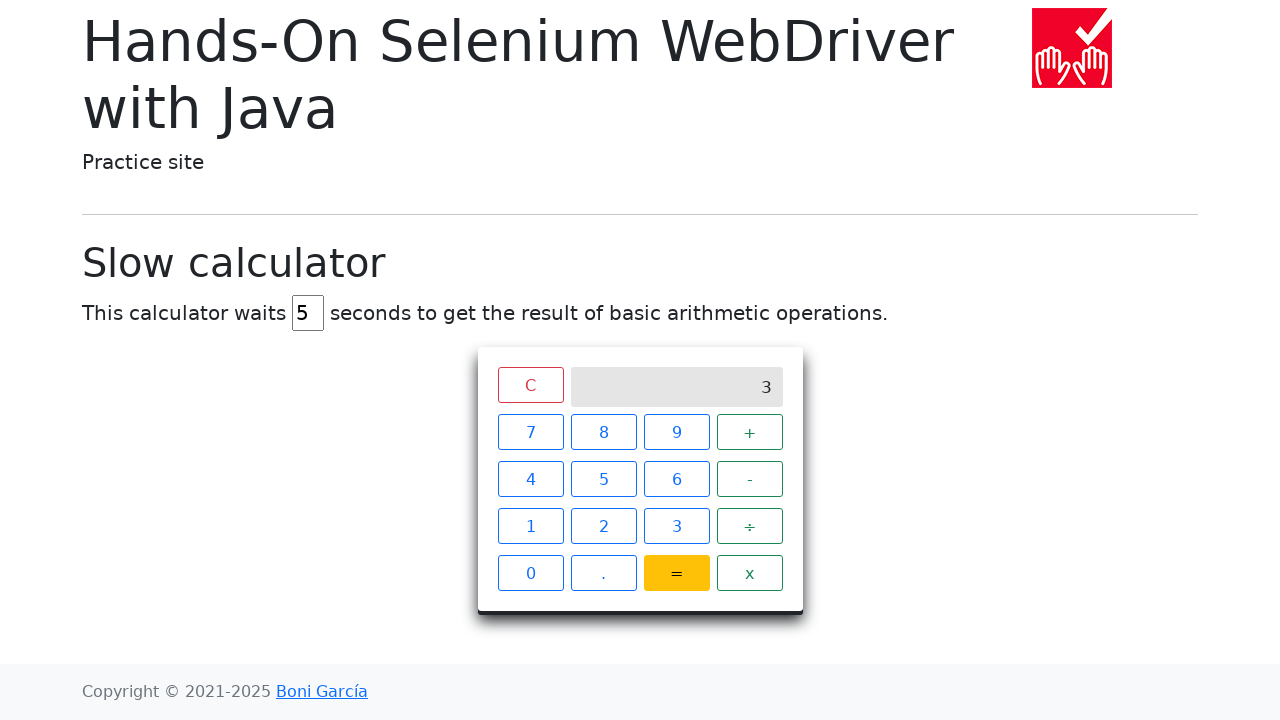

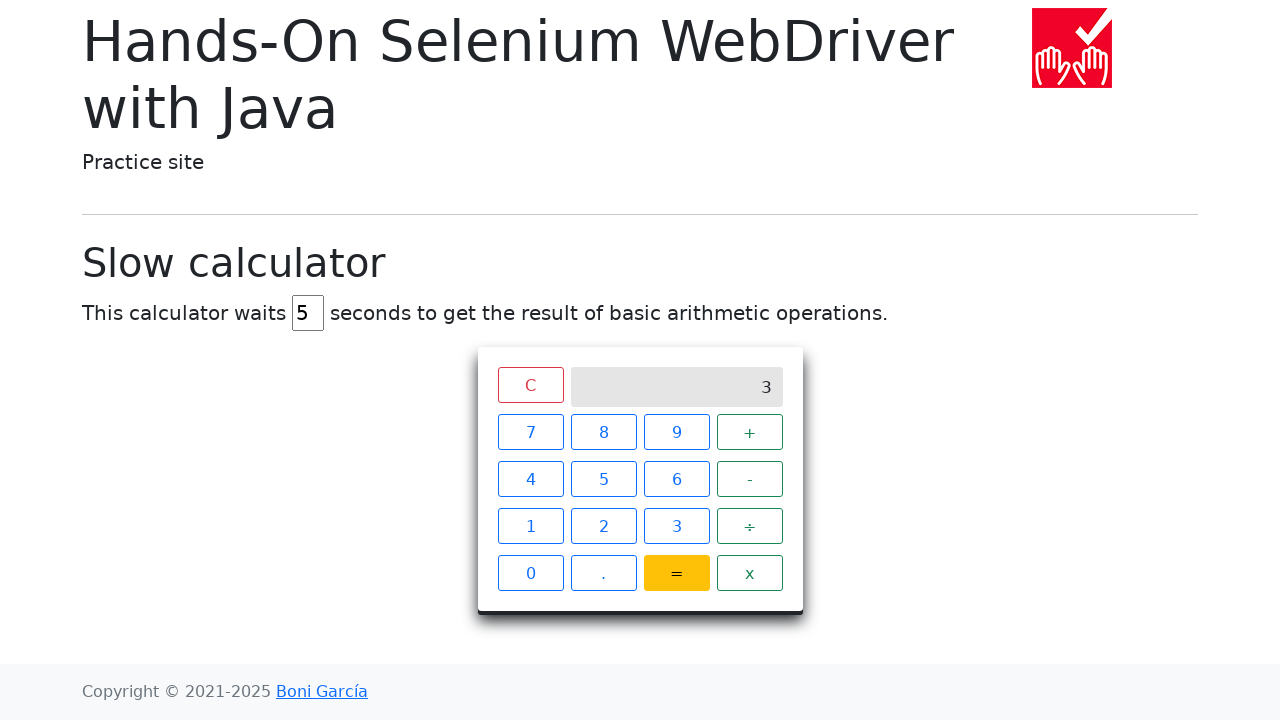